Navigates to a stock market gainers page and interacts with a dynamic data table by locating specific column headers and finding a company row to verify the table structure and data accessibility.

Starting URL: https://money.rediff.com/gainers/bsc/daily/groupa

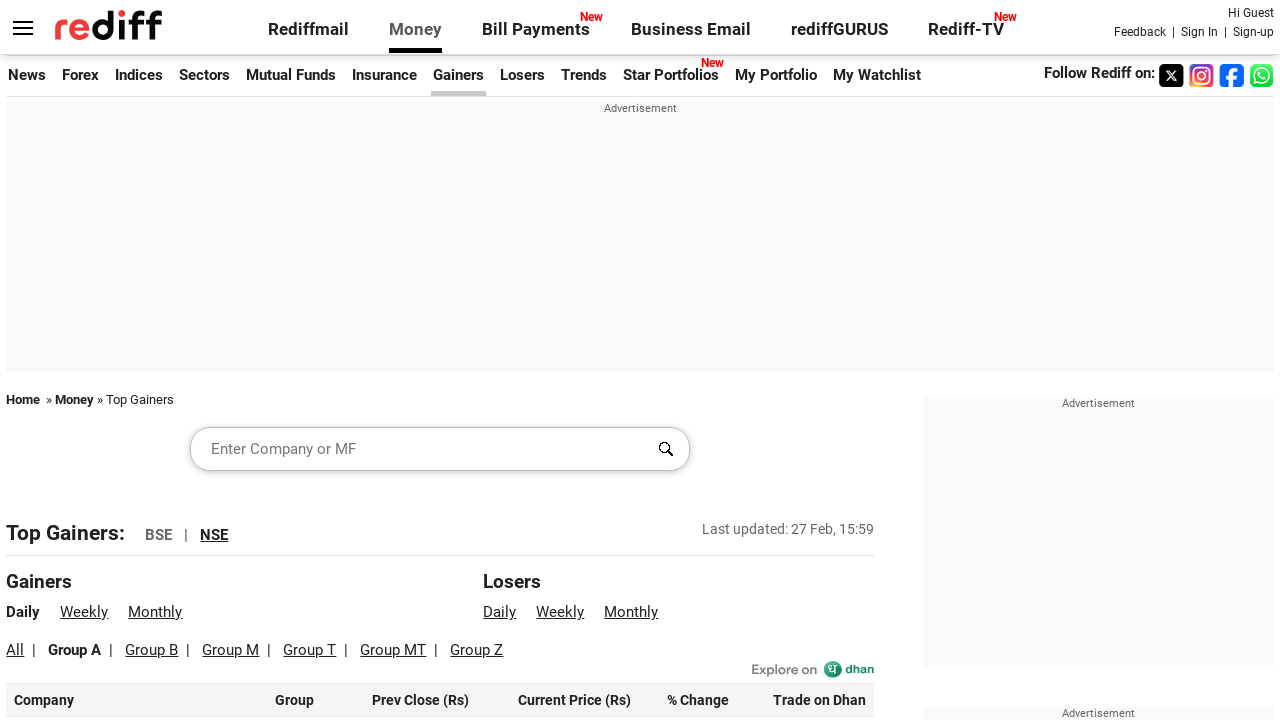

Waited for data table to load
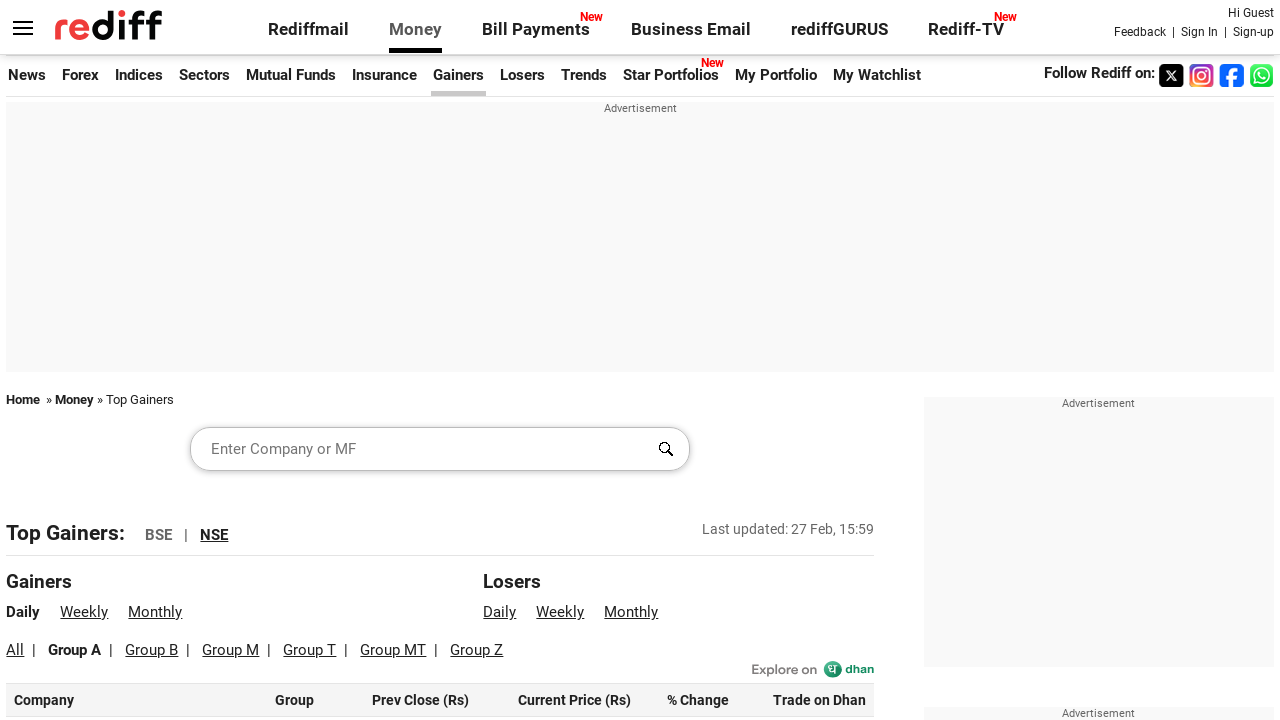

Verified table headers are present
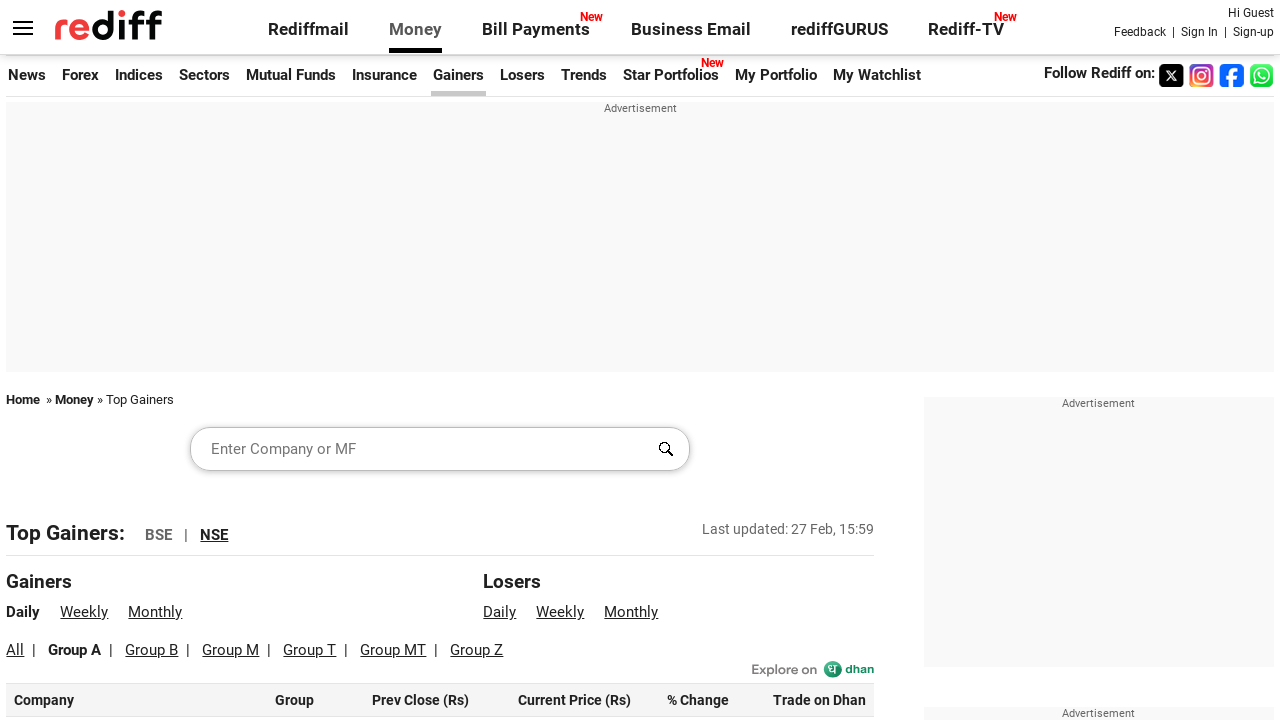

Located Company column header
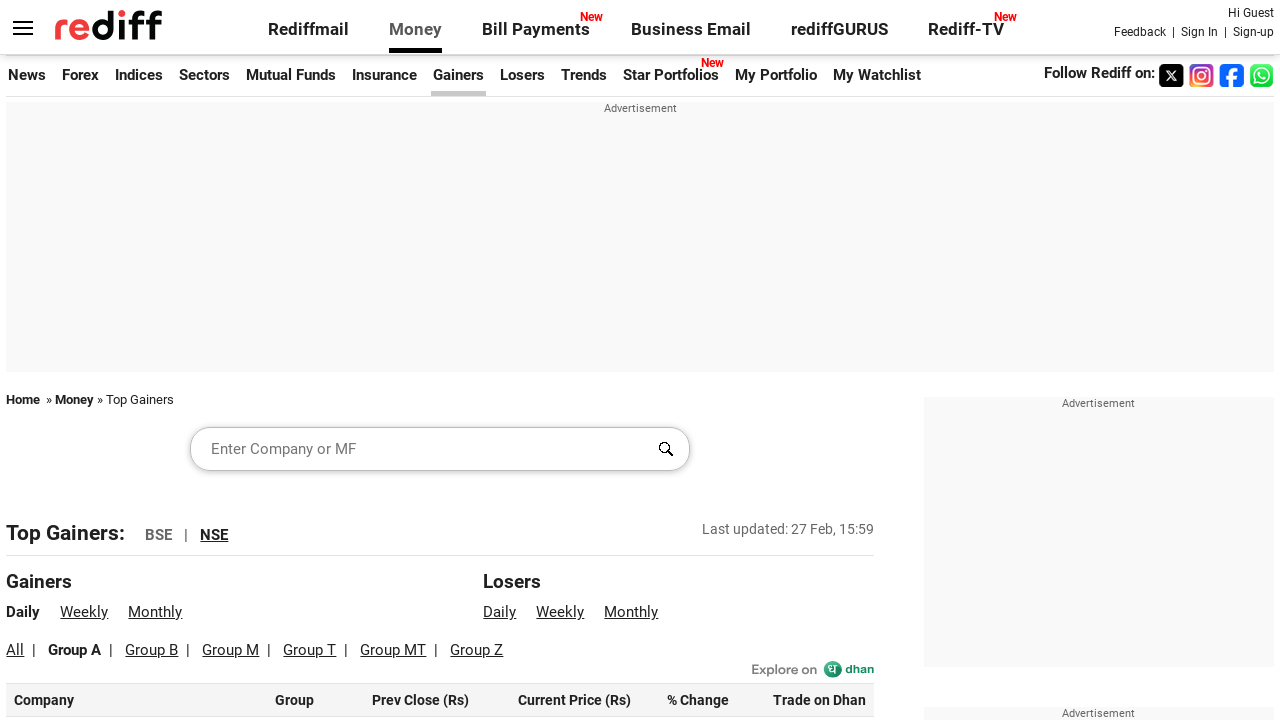

Company column header is ready
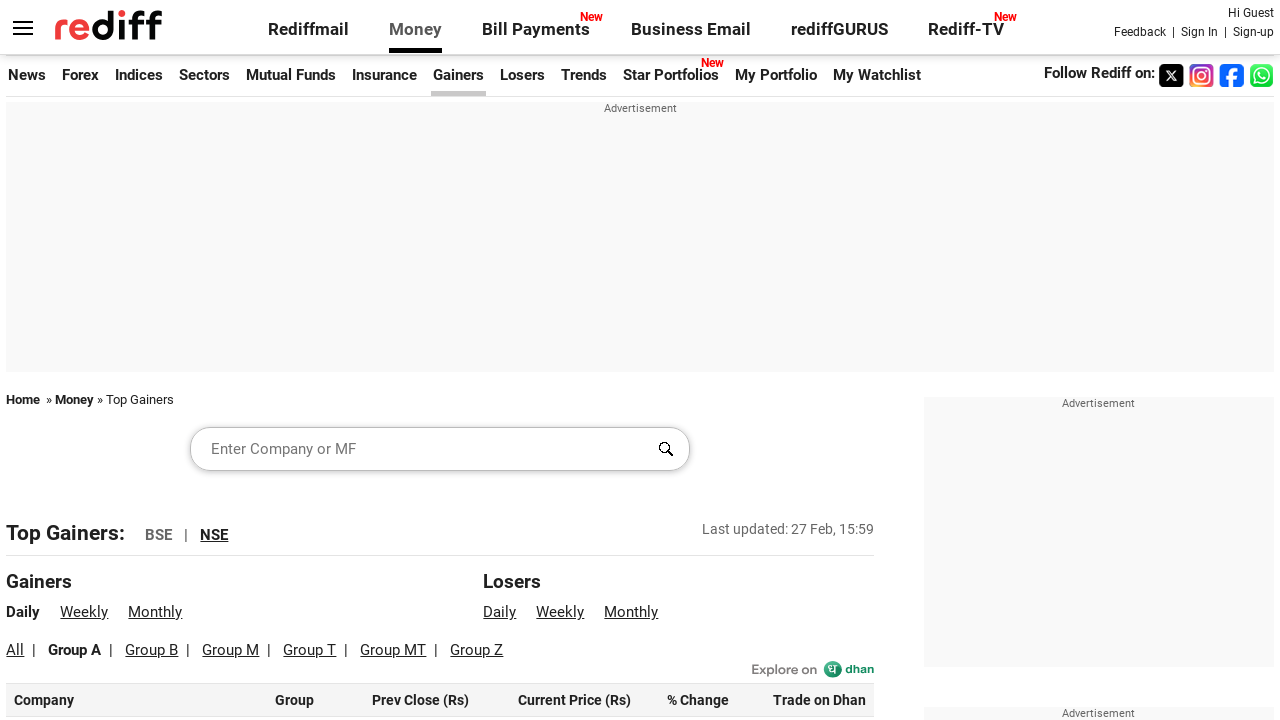

Located Current Price column header
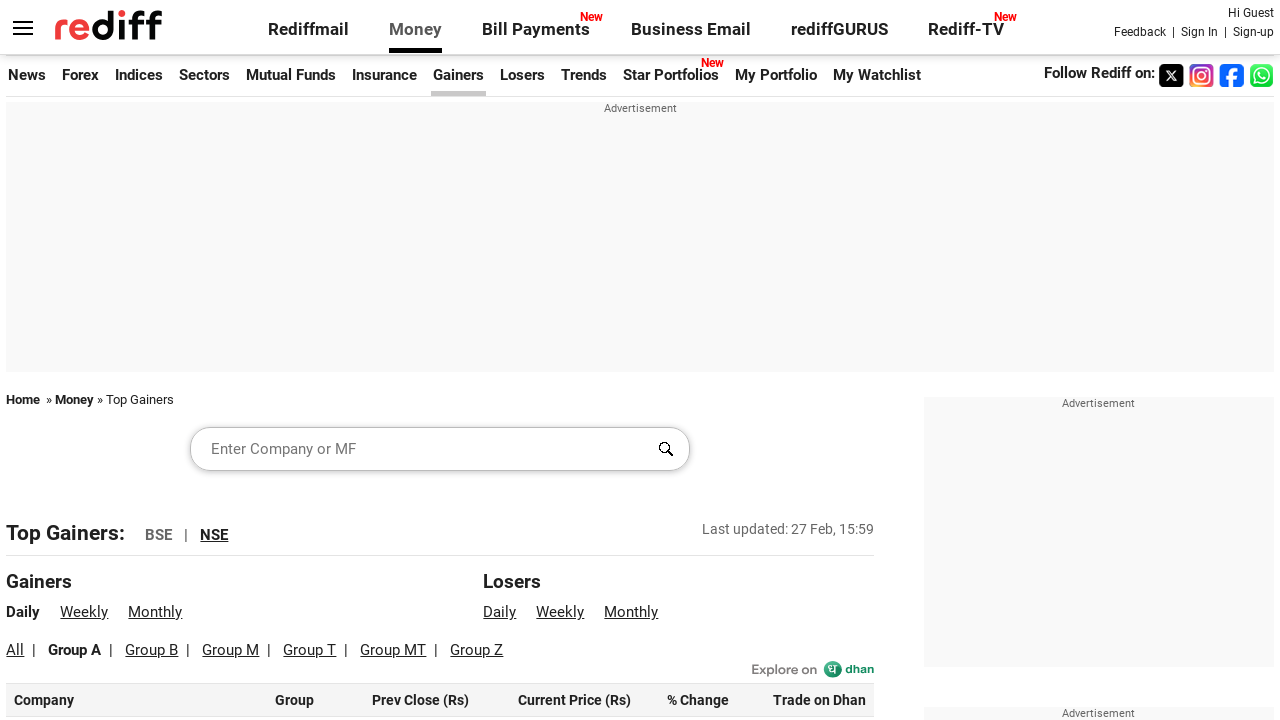

Current Price column header is ready
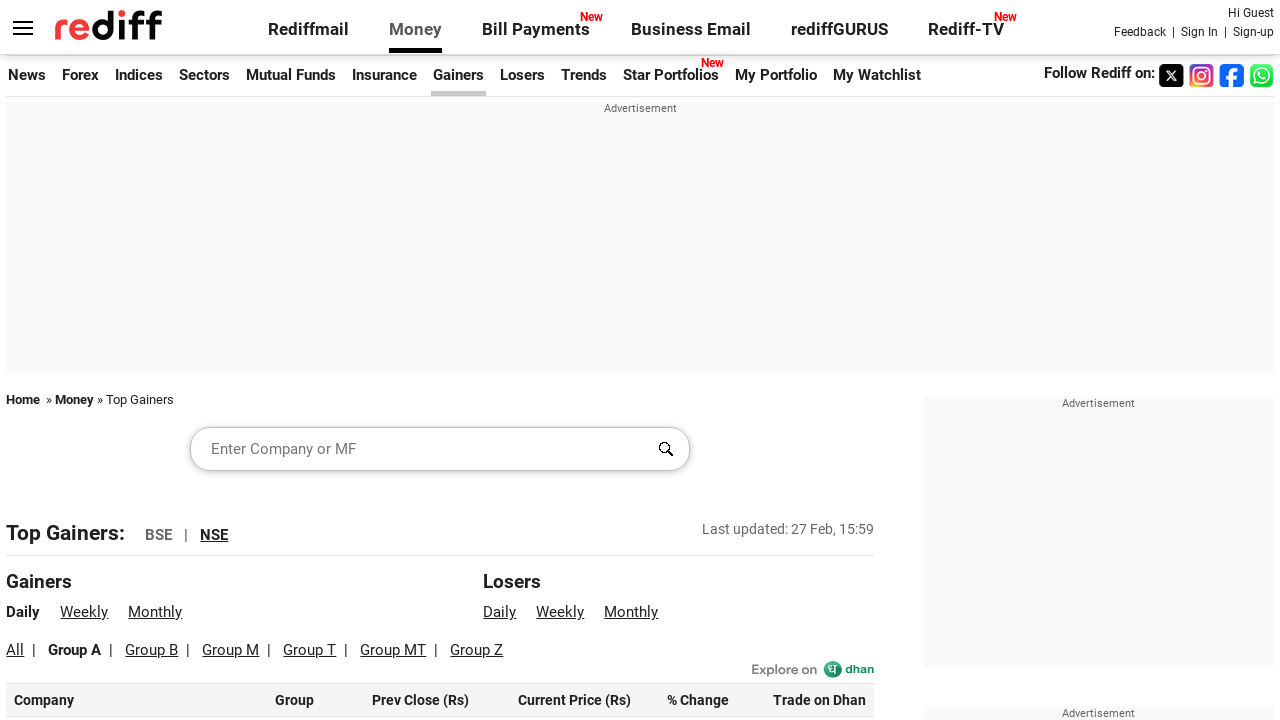

Waited for table body rows to load
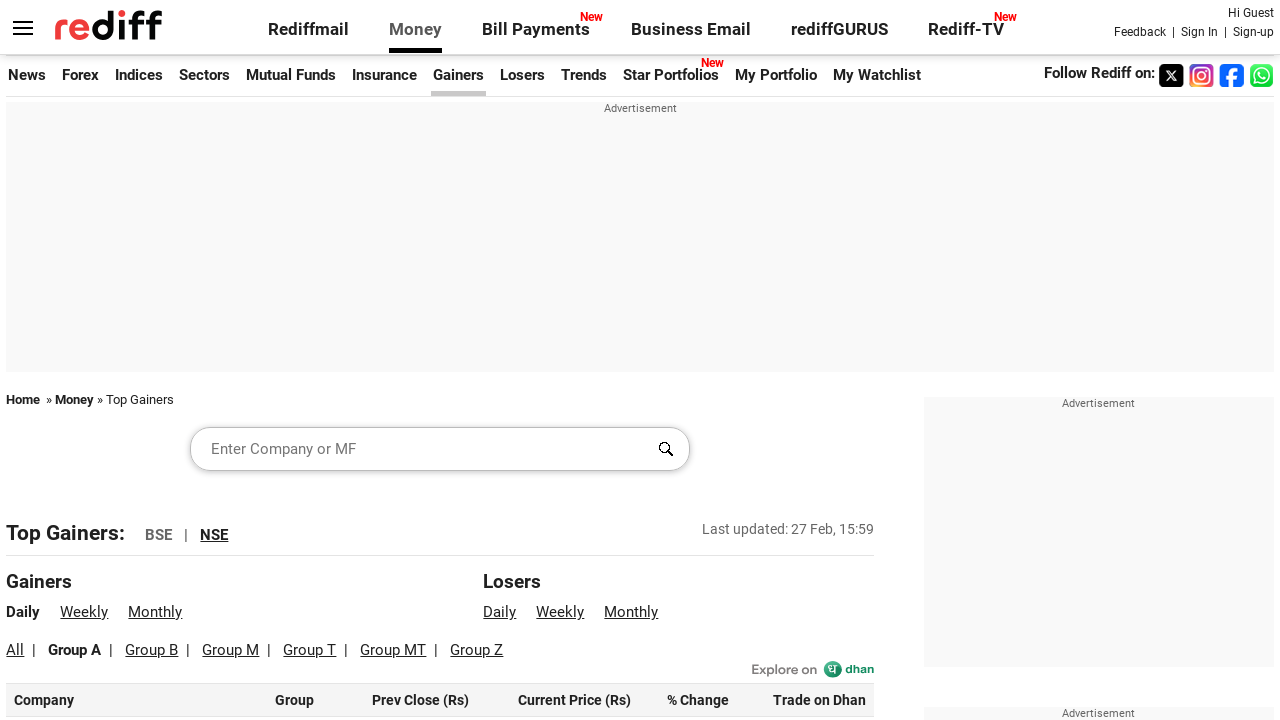

Clicked on first company link in the table at (62, 360) on table.dataTable tbody tr td a
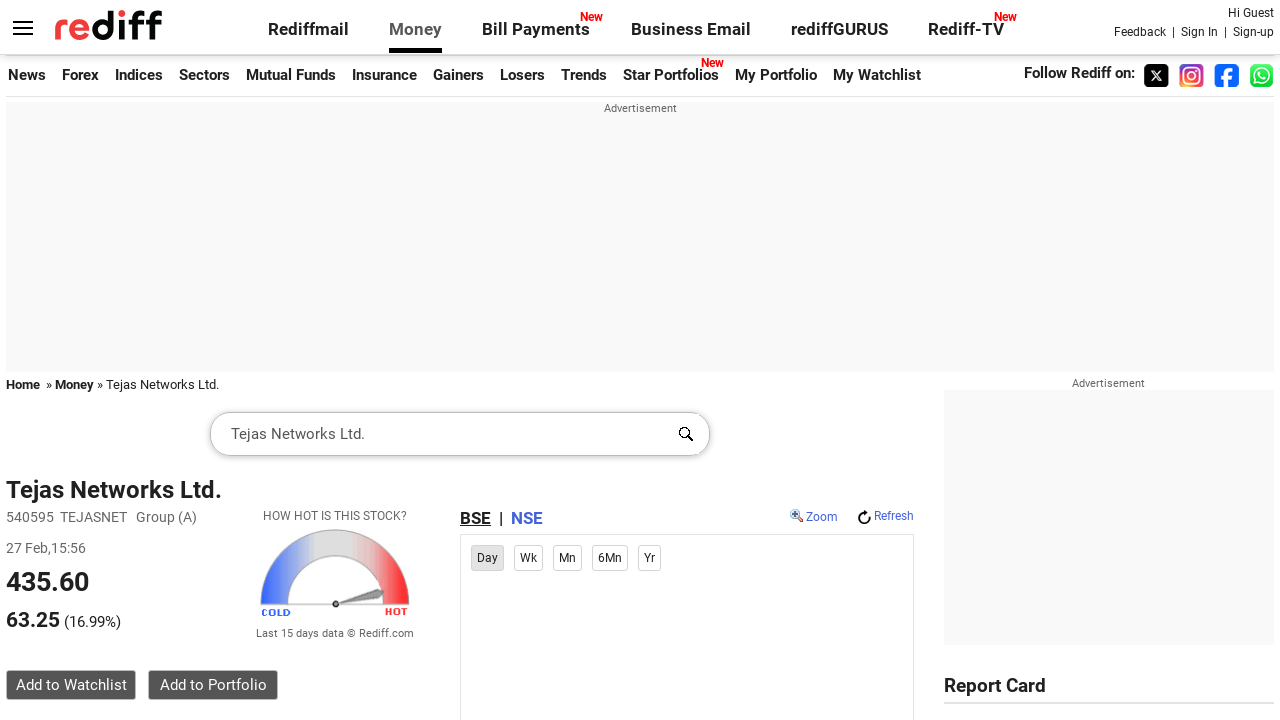

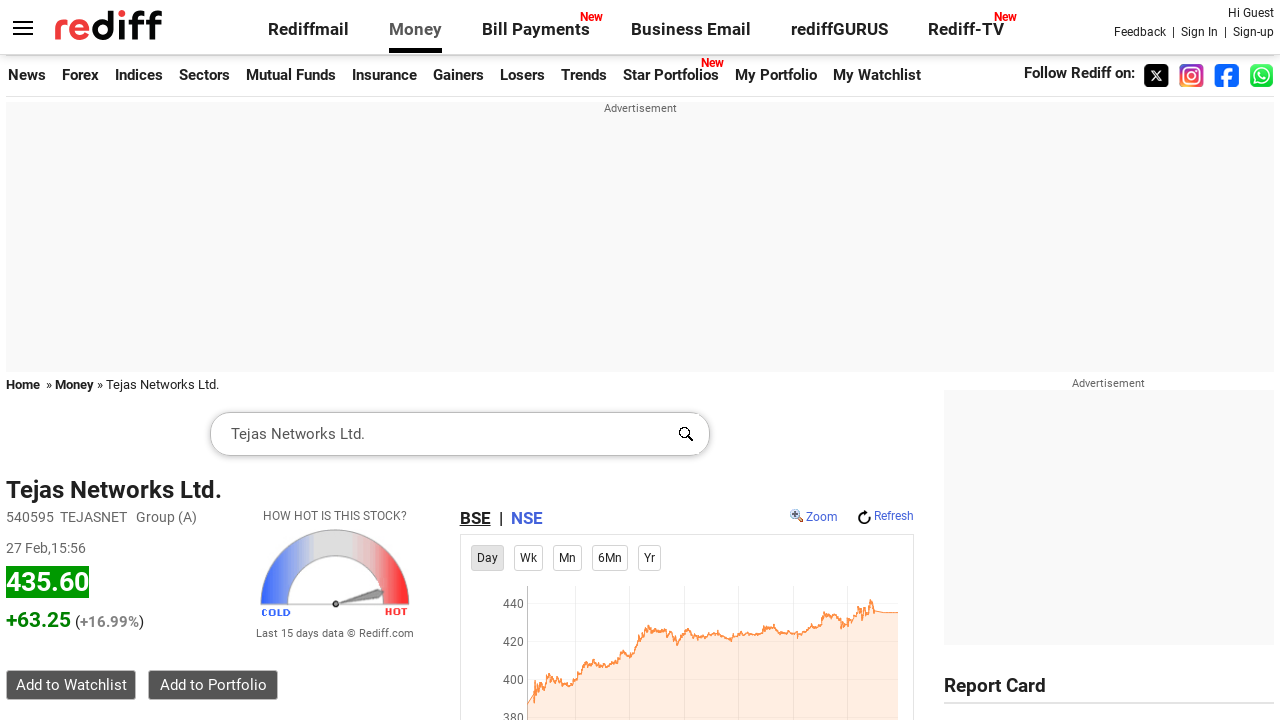